Tests click and hold interaction by pressing and holding on a circle element for 2 seconds, then releasing it to trigger the hold animation effect.

Starting URL: https://www.kirupa.com/html5/press_and_hold.htm

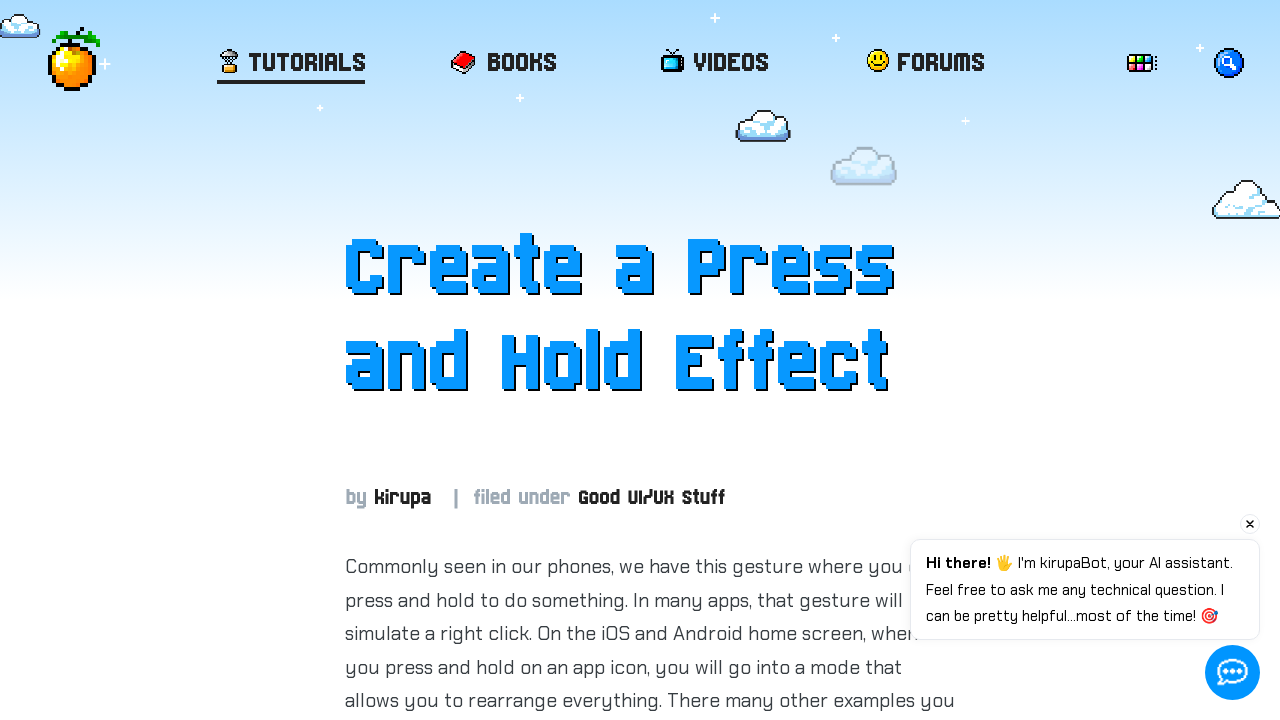

Circle element is visible
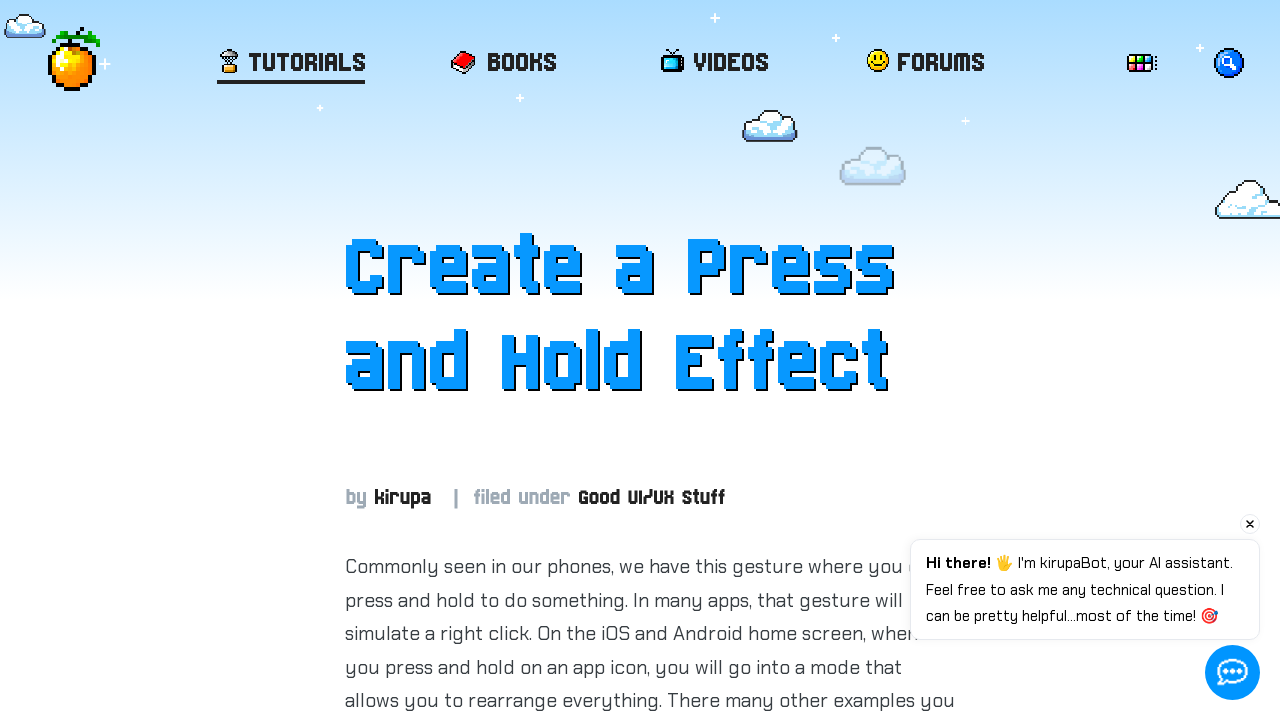

Retrieved bounding box of circle element
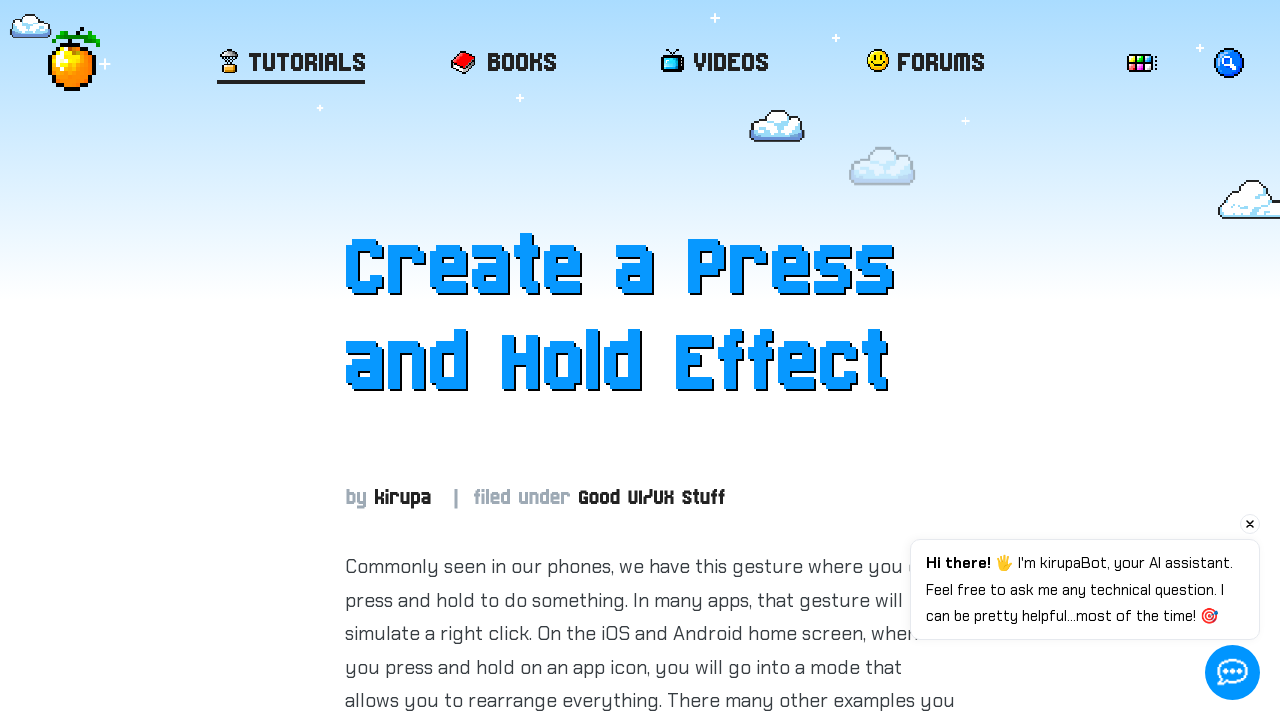

Moved mouse to center of circle element at (650, 1943)
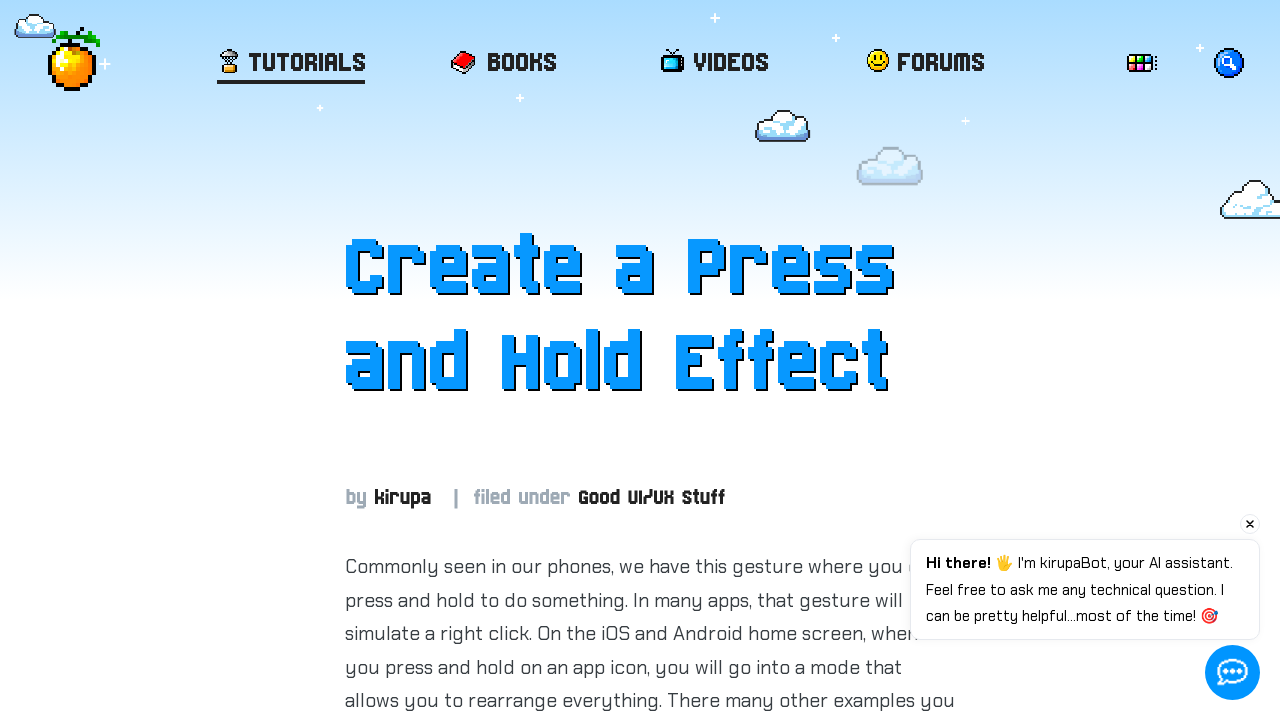

Mouse button pressed down on circle at (650, 1943)
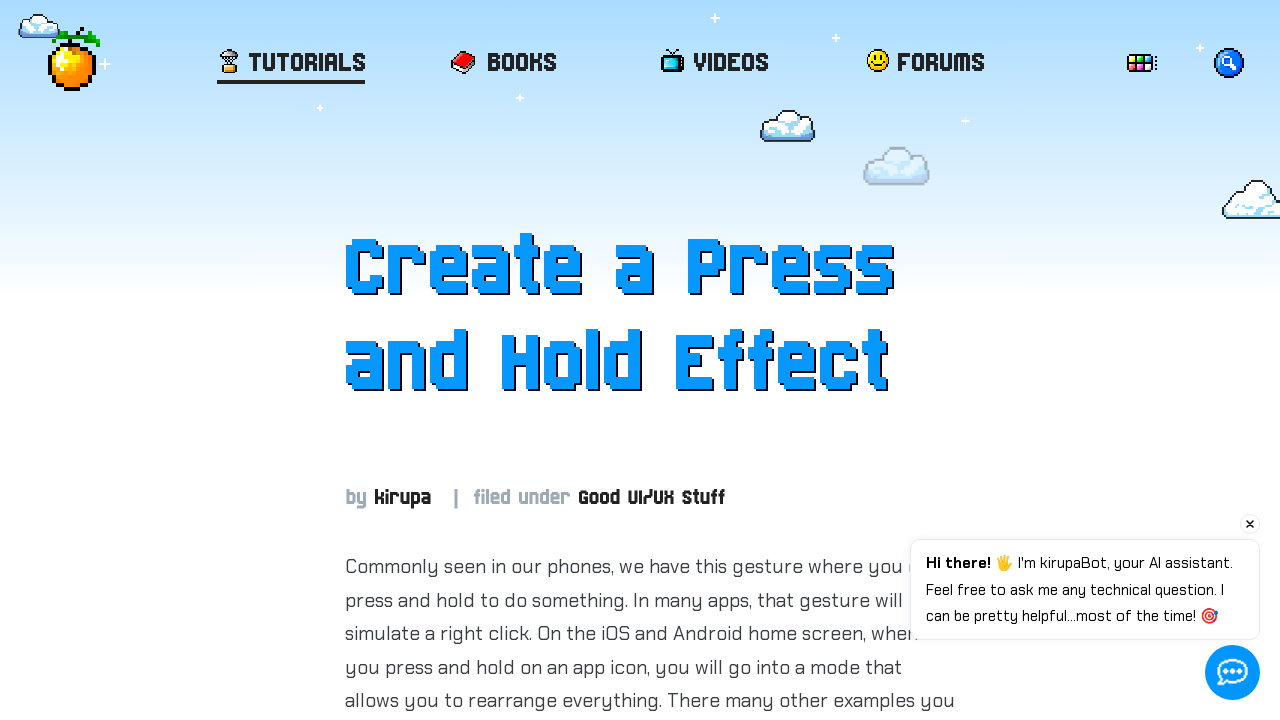

Held mouse button down for 2 seconds
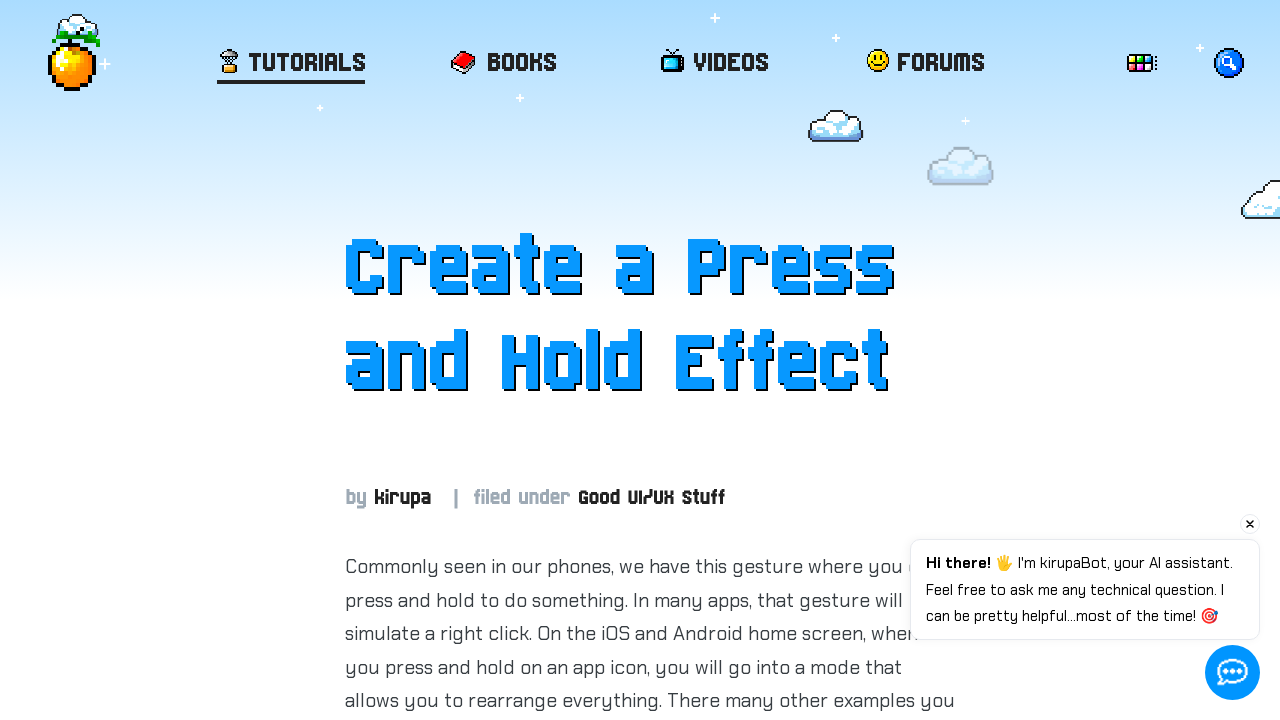

Released mouse button, triggering hold animation effect at (650, 1943)
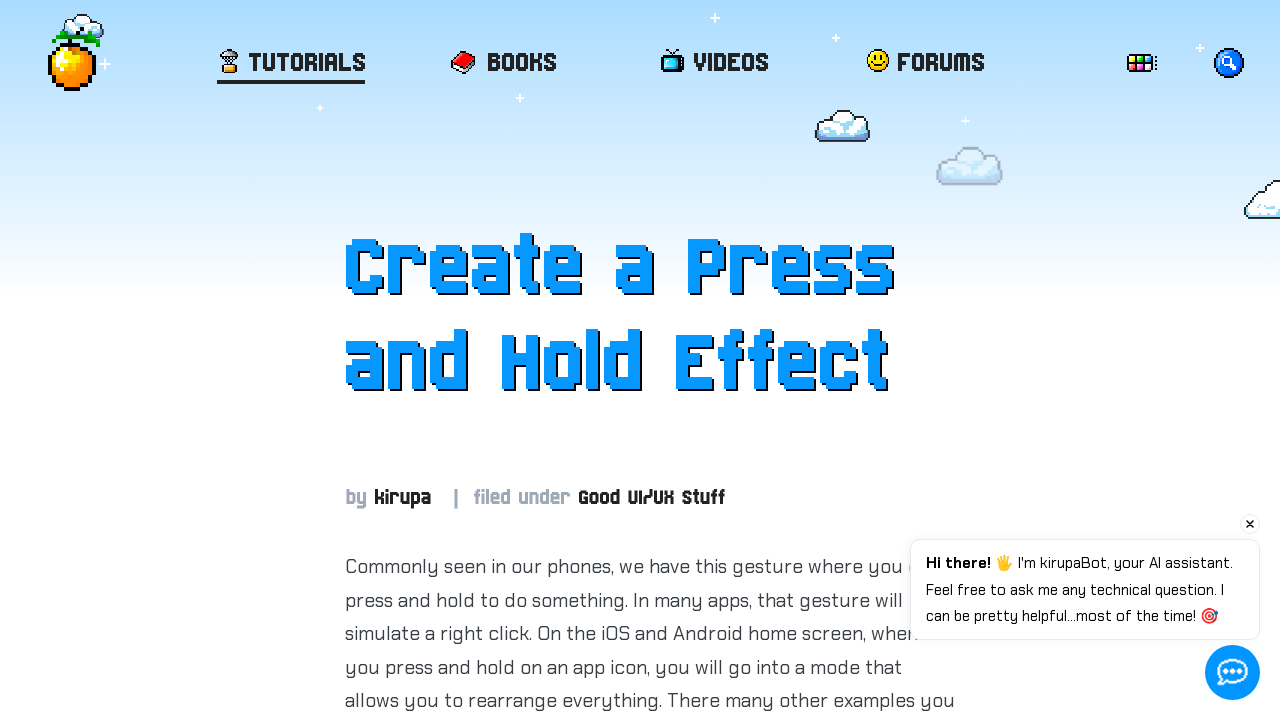

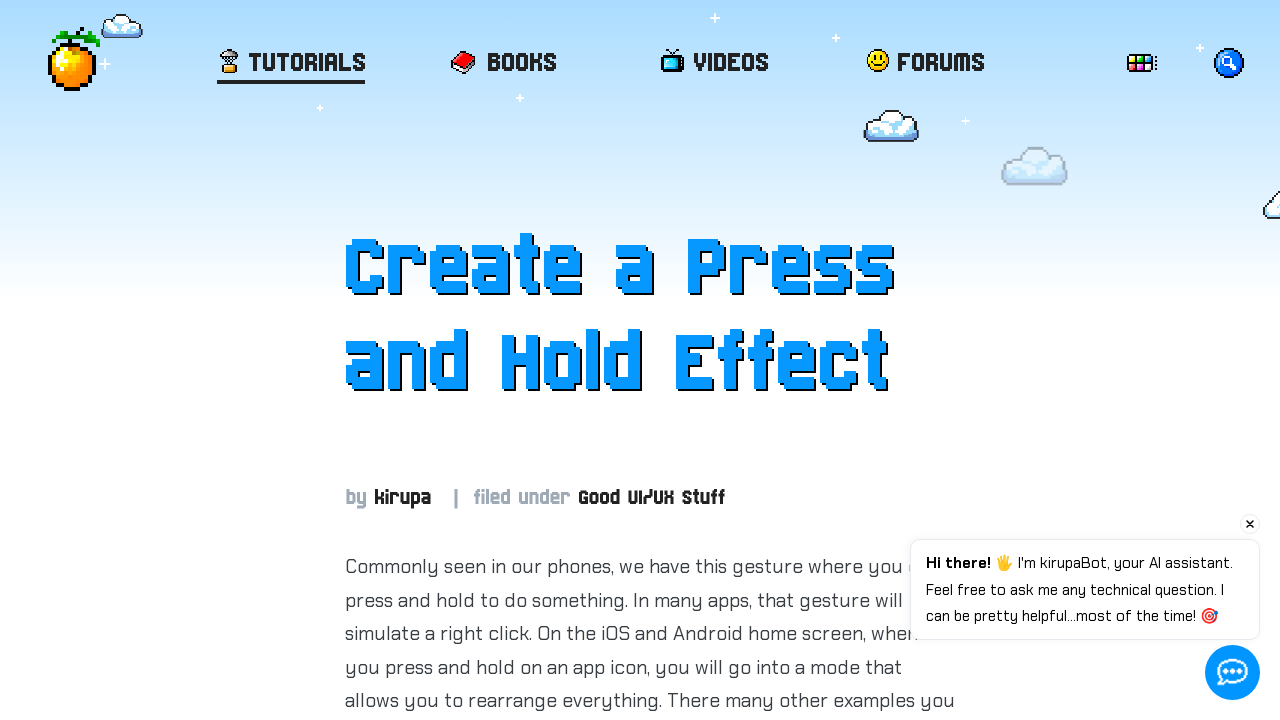